Opens multiple links from the footer section in new tabs and navigates through them to verify they load correctly

Starting URL: https://rahulshettyacademy.com/AutomationPractice/

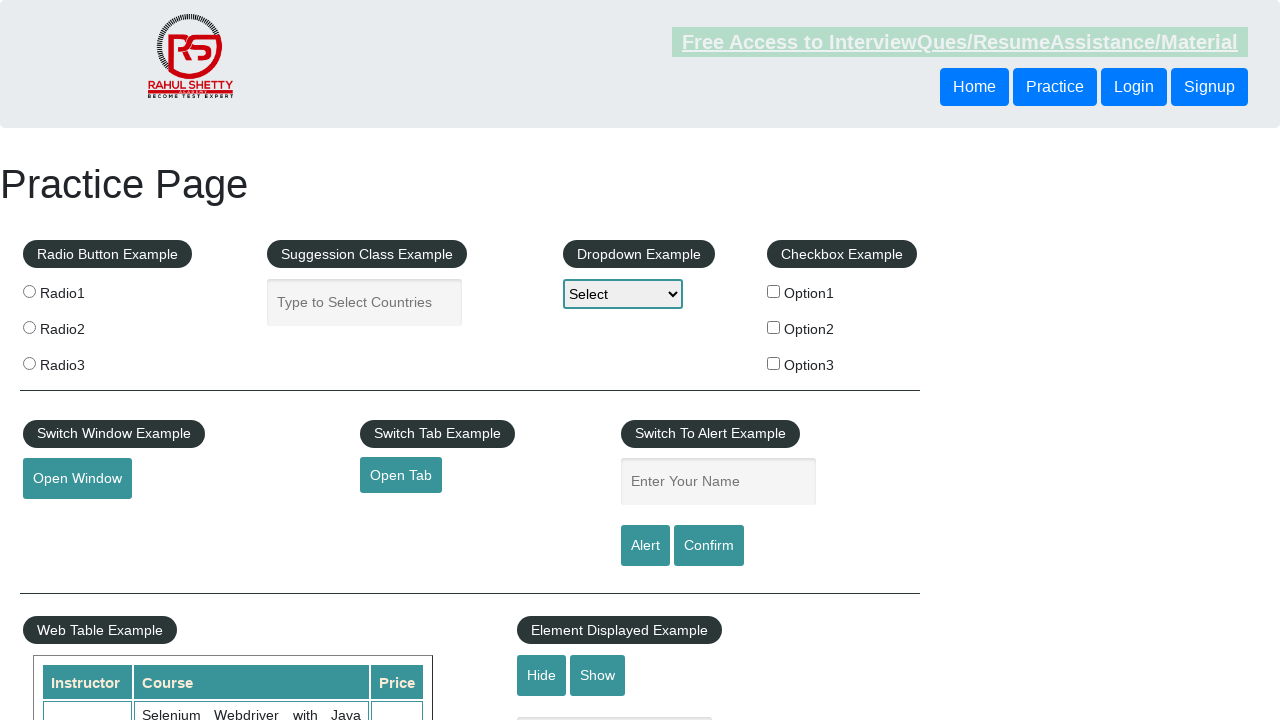

Located footer section with first column
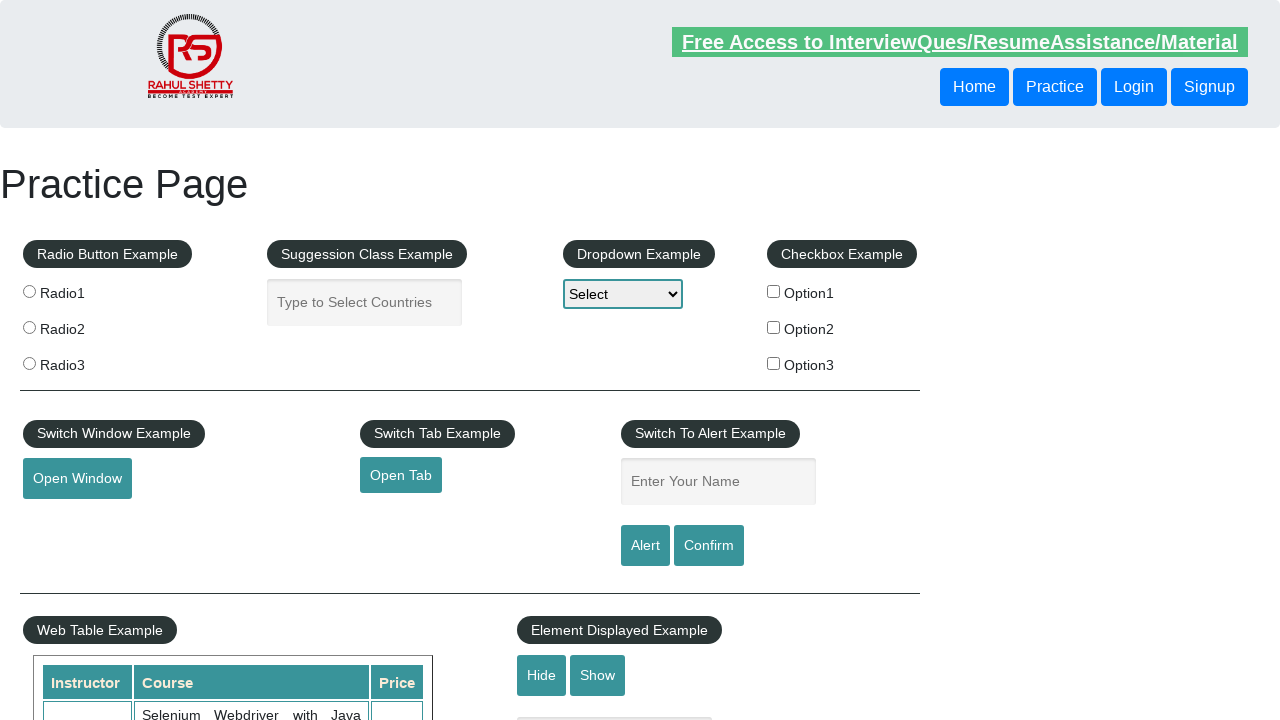

Retrieved all footer links from first column
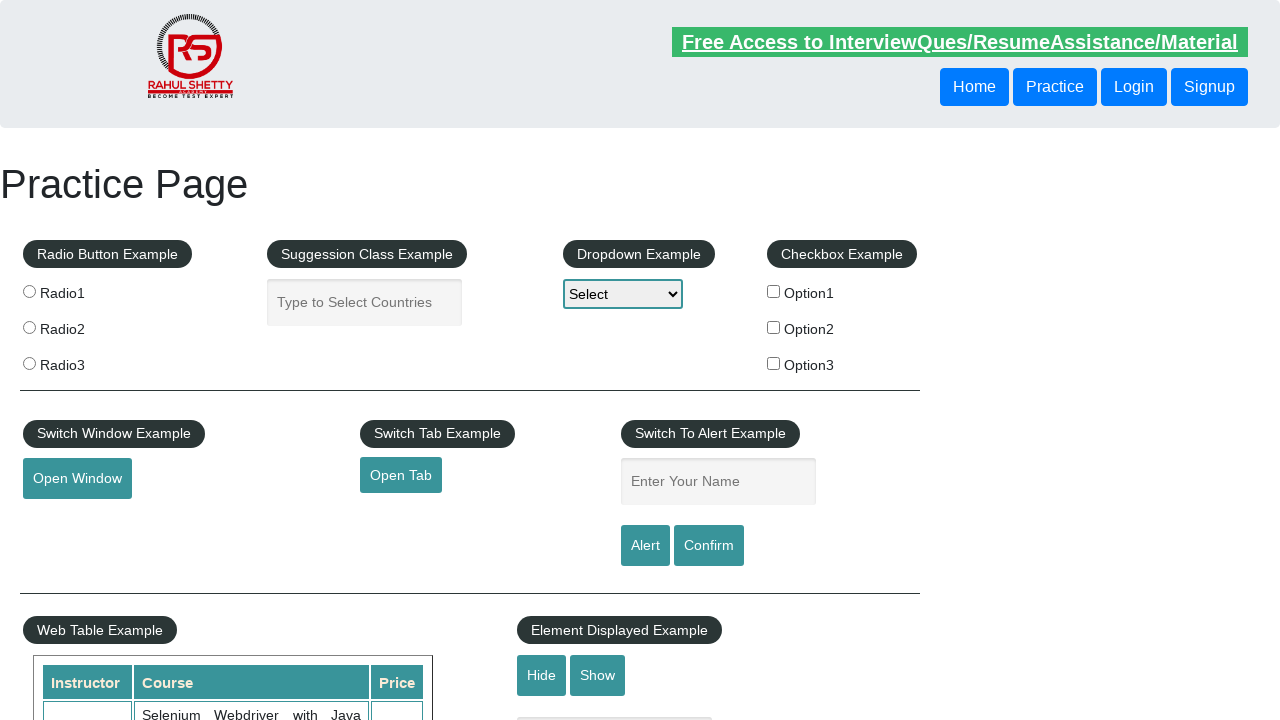

Retrieved href from footer link 1: http://www.restapitutorial.com/
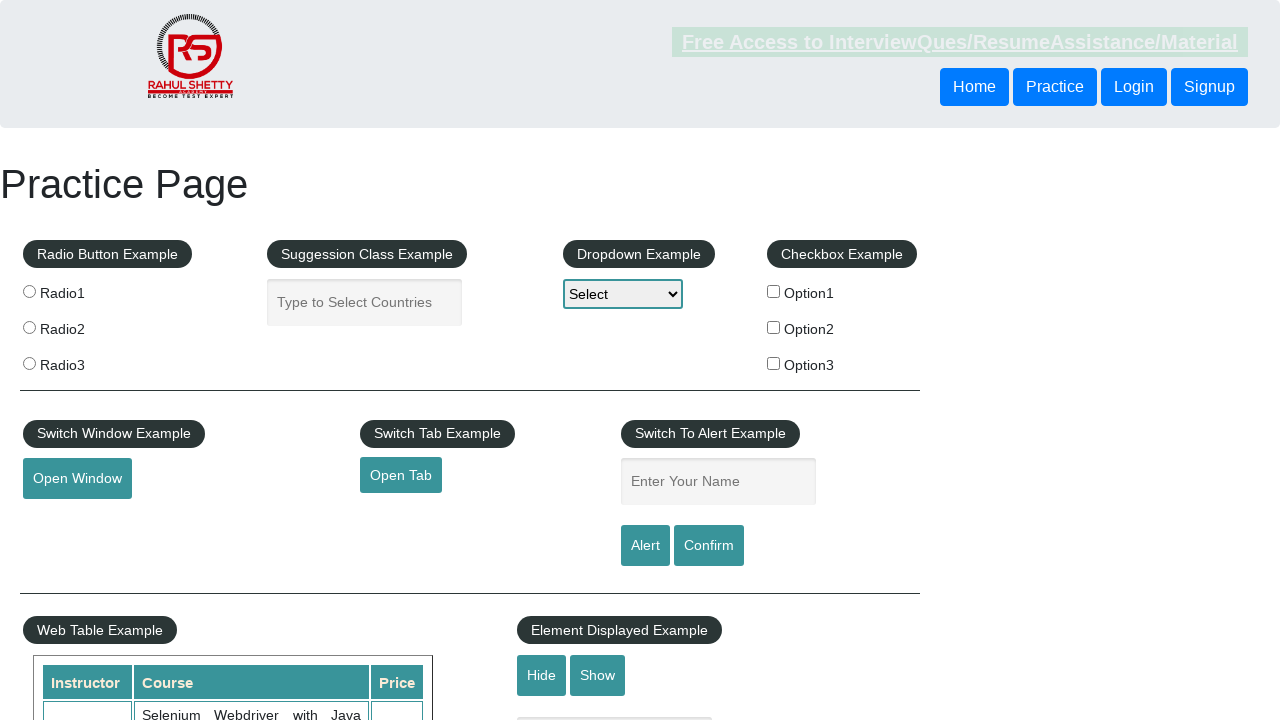

Created new tab/page for link 1
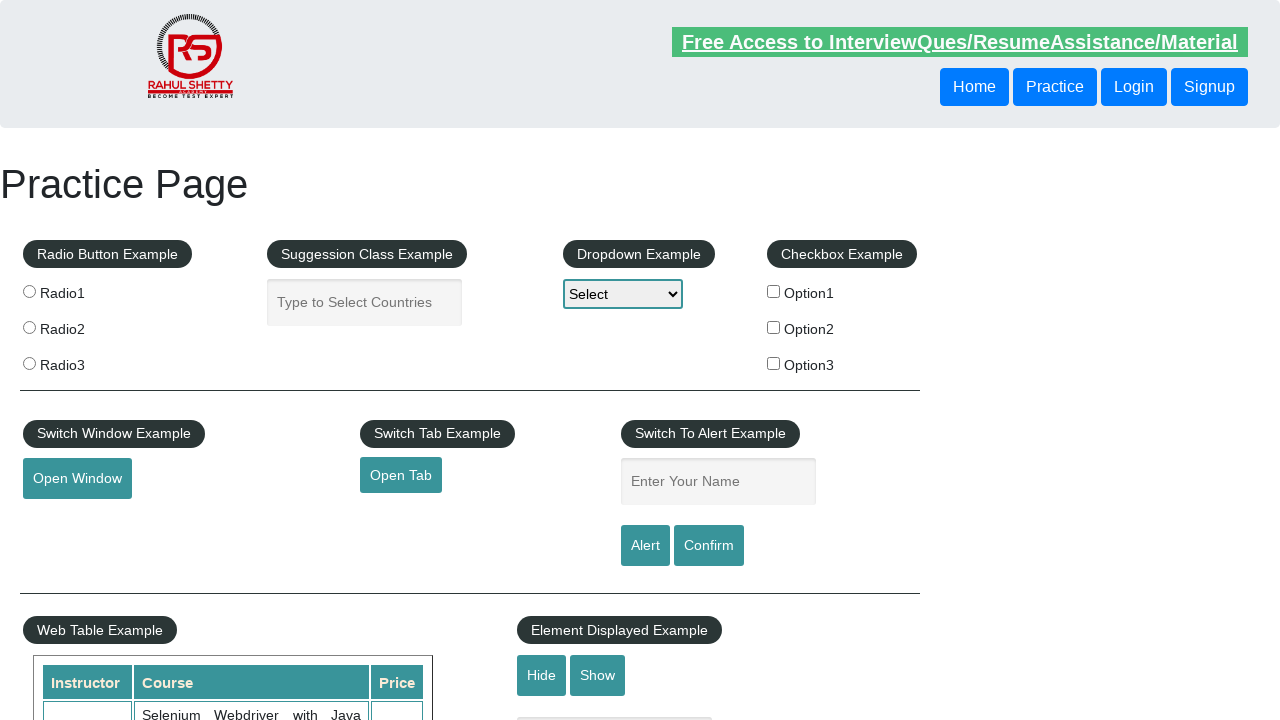

Navigated to footer link 1: http://www.restapitutorial.com/
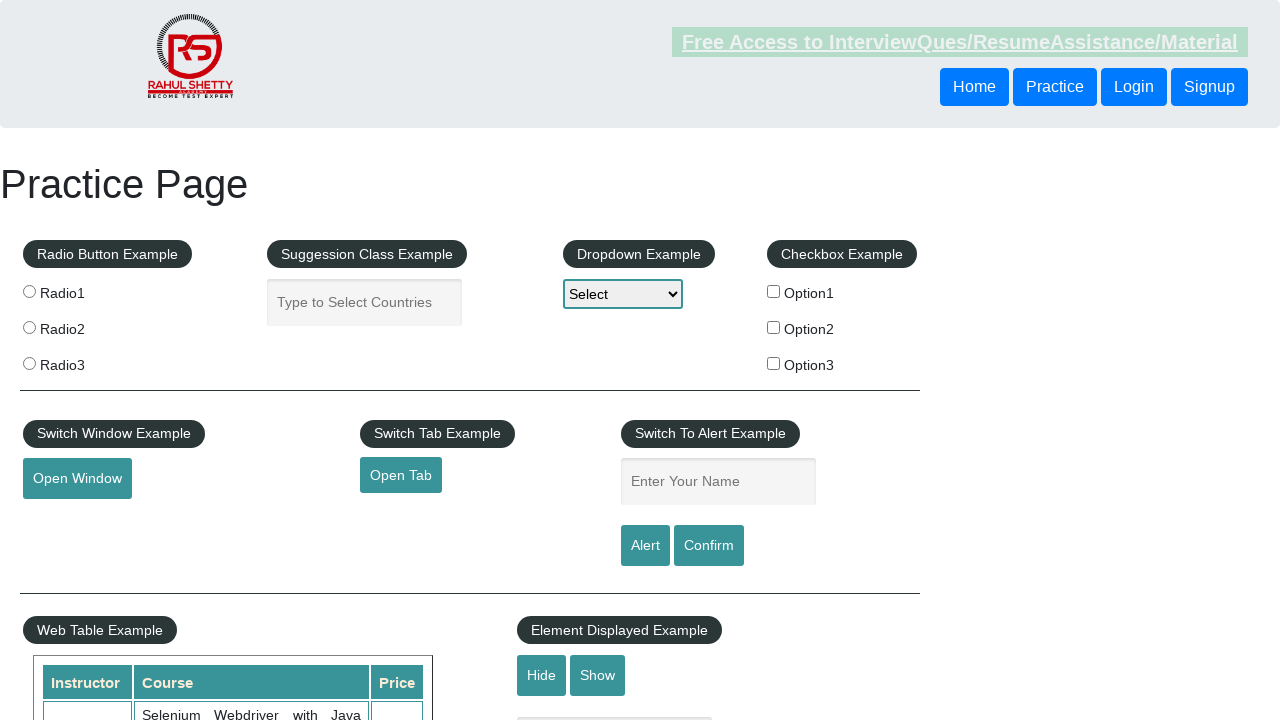

Footer link 1 page loaded successfully
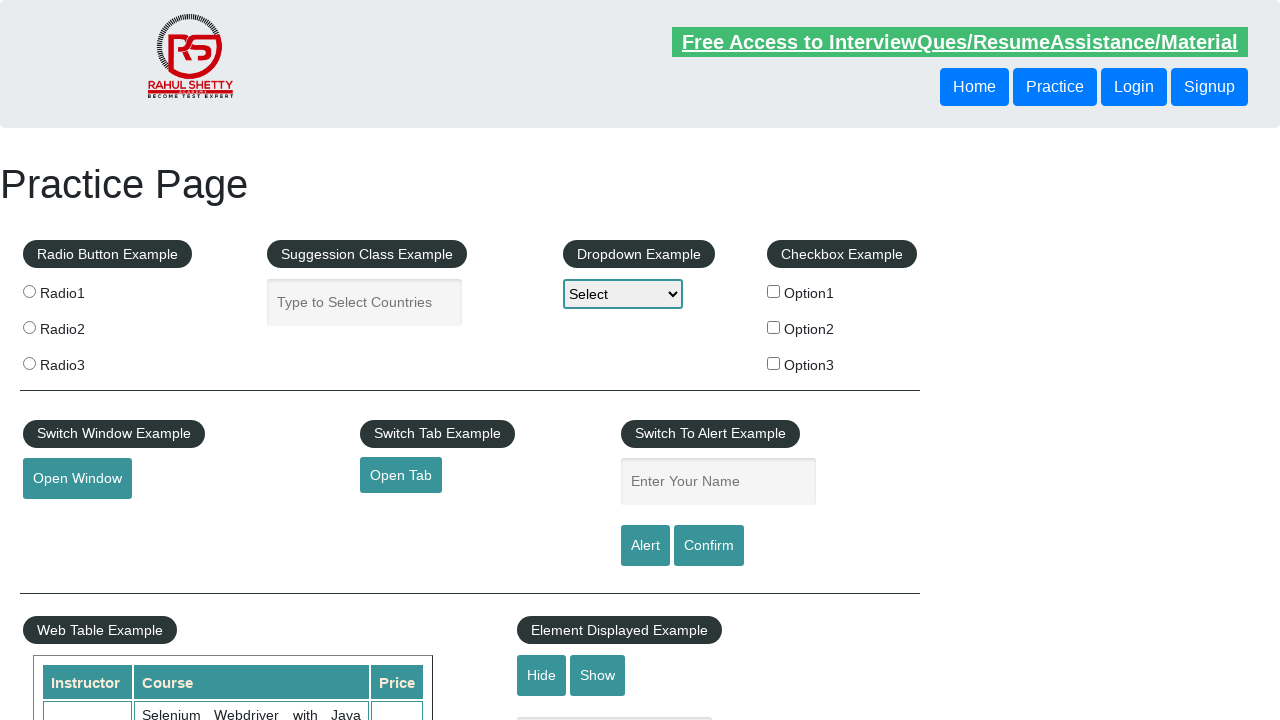

Retrieved href from footer link 2: https://www.soapui.org/
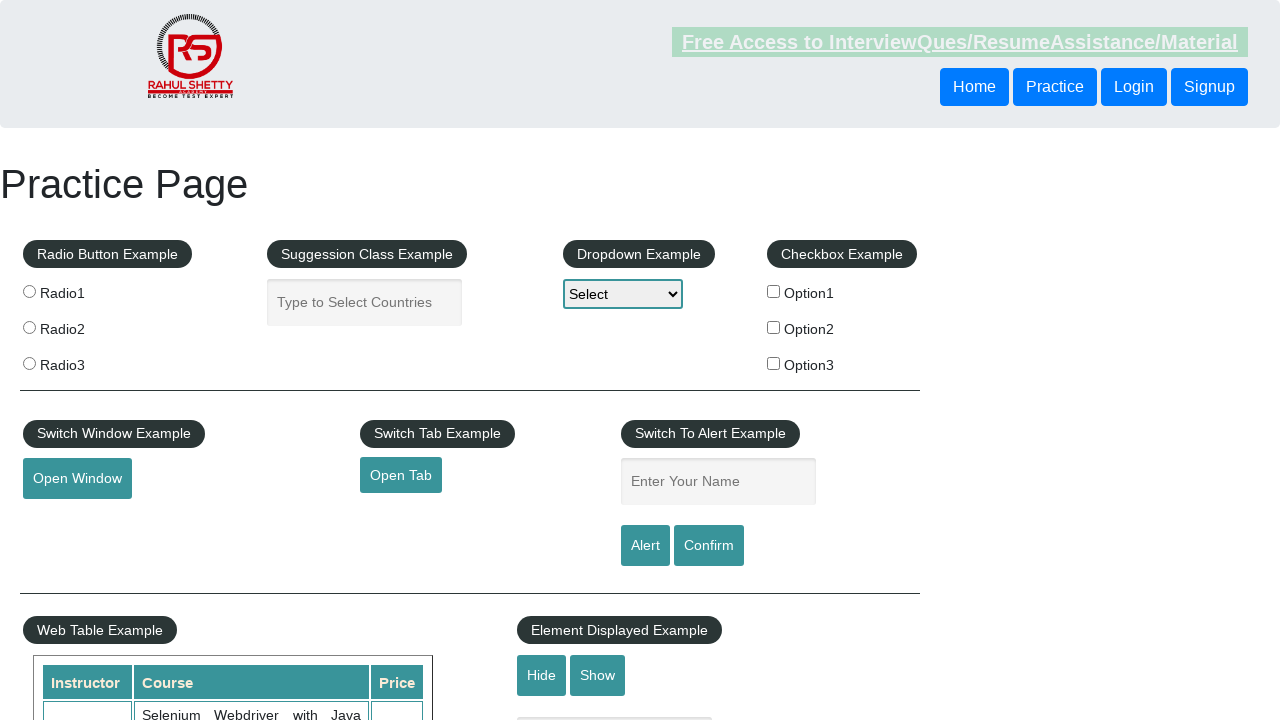

Created new tab/page for link 2
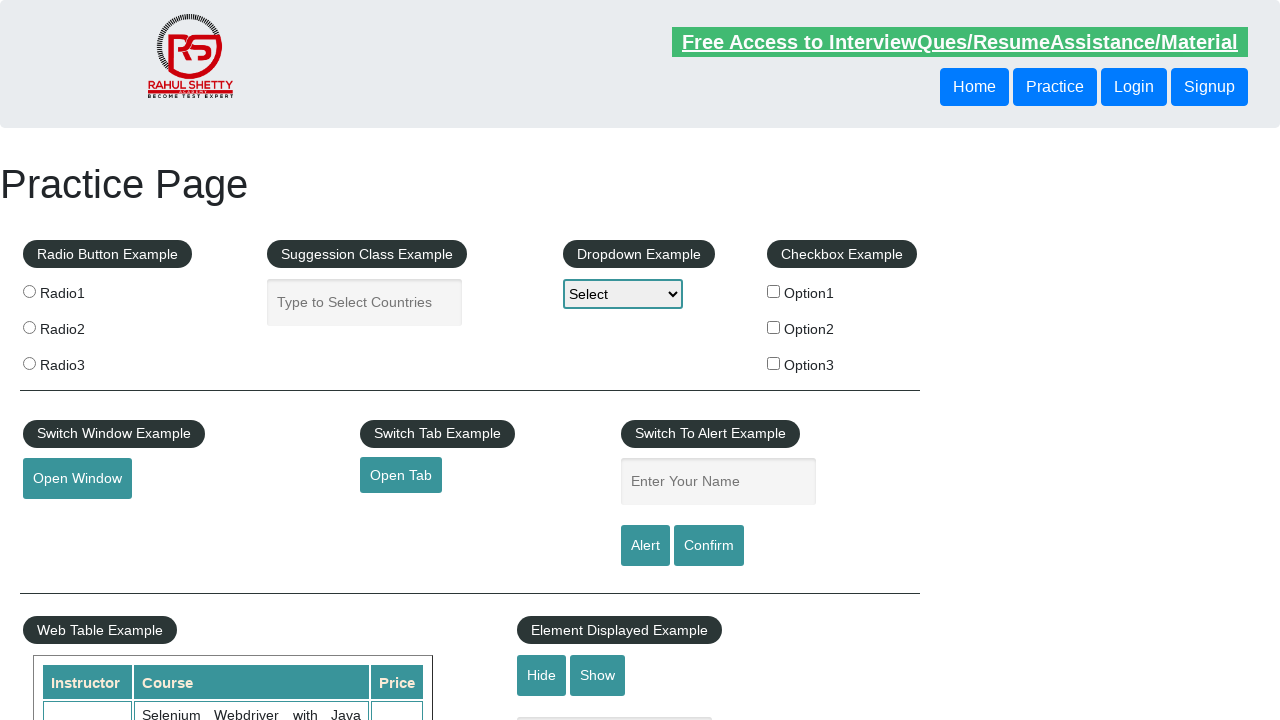

Navigated to footer link 2: https://www.soapui.org/
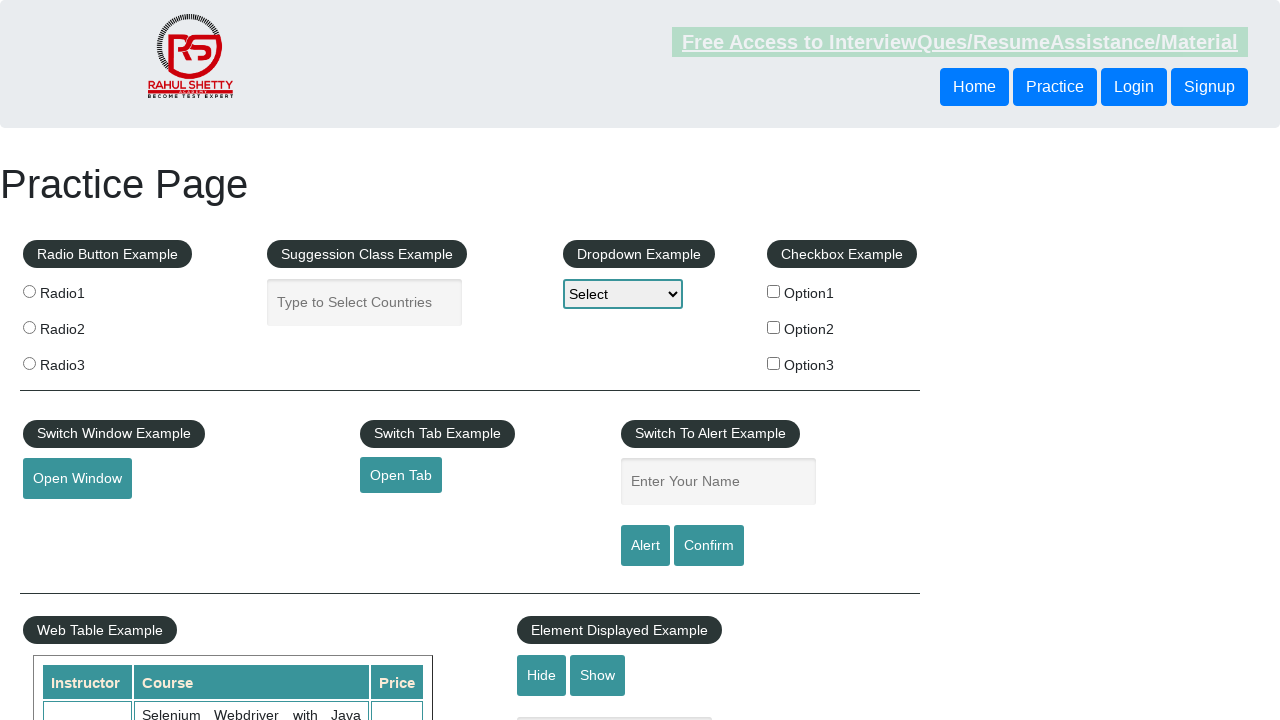

Footer link 2 page loaded successfully
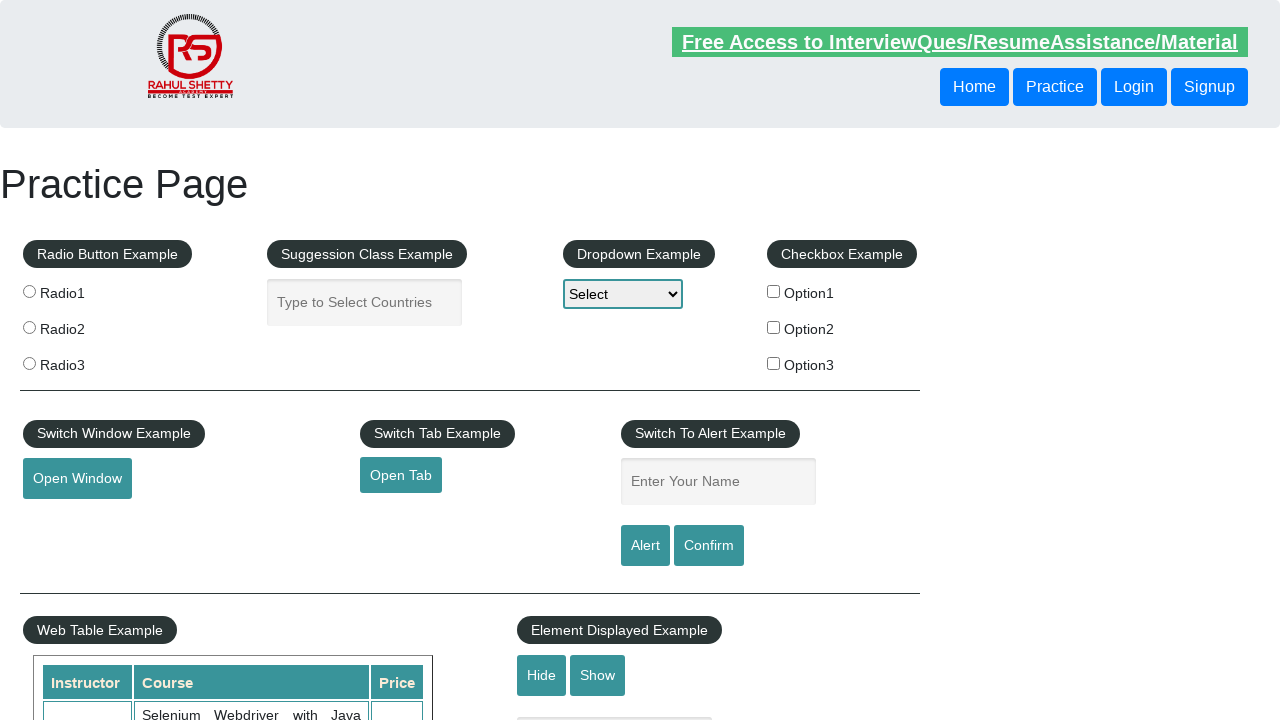

Retrieved href from footer link 3: https://courses.rahulshettyacademy.com/p/appium-tutorial
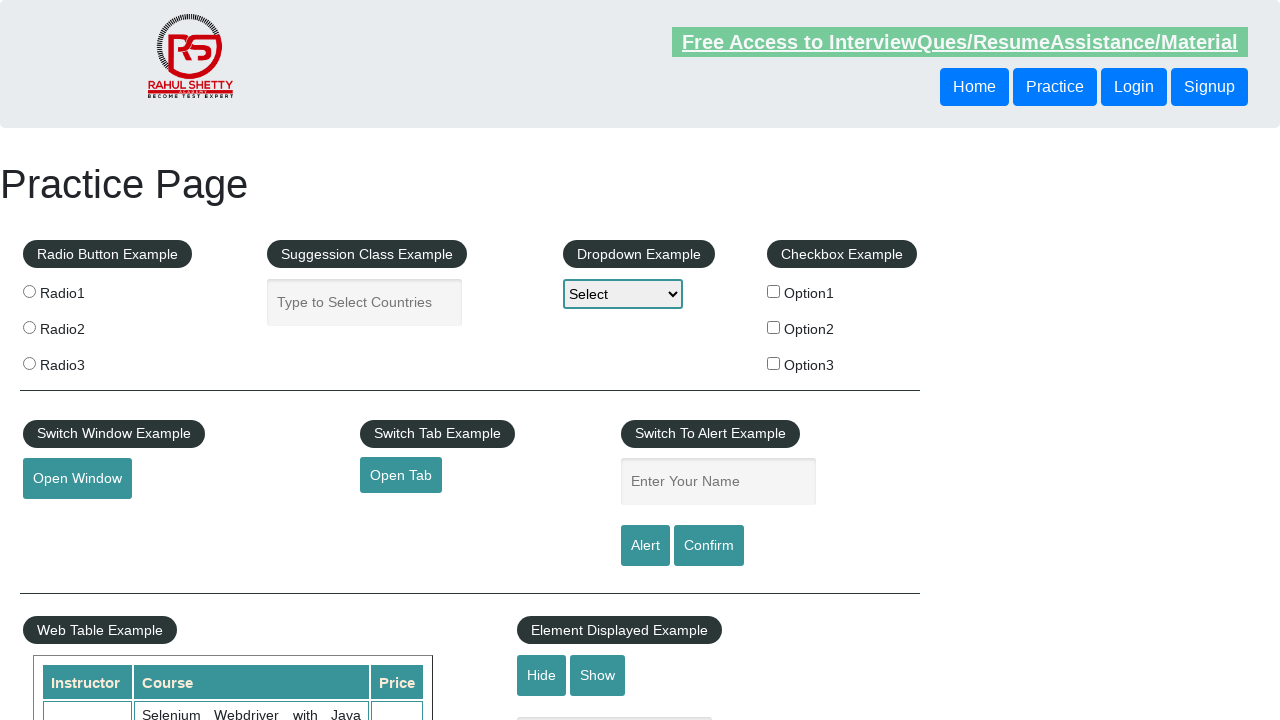

Created new tab/page for link 3
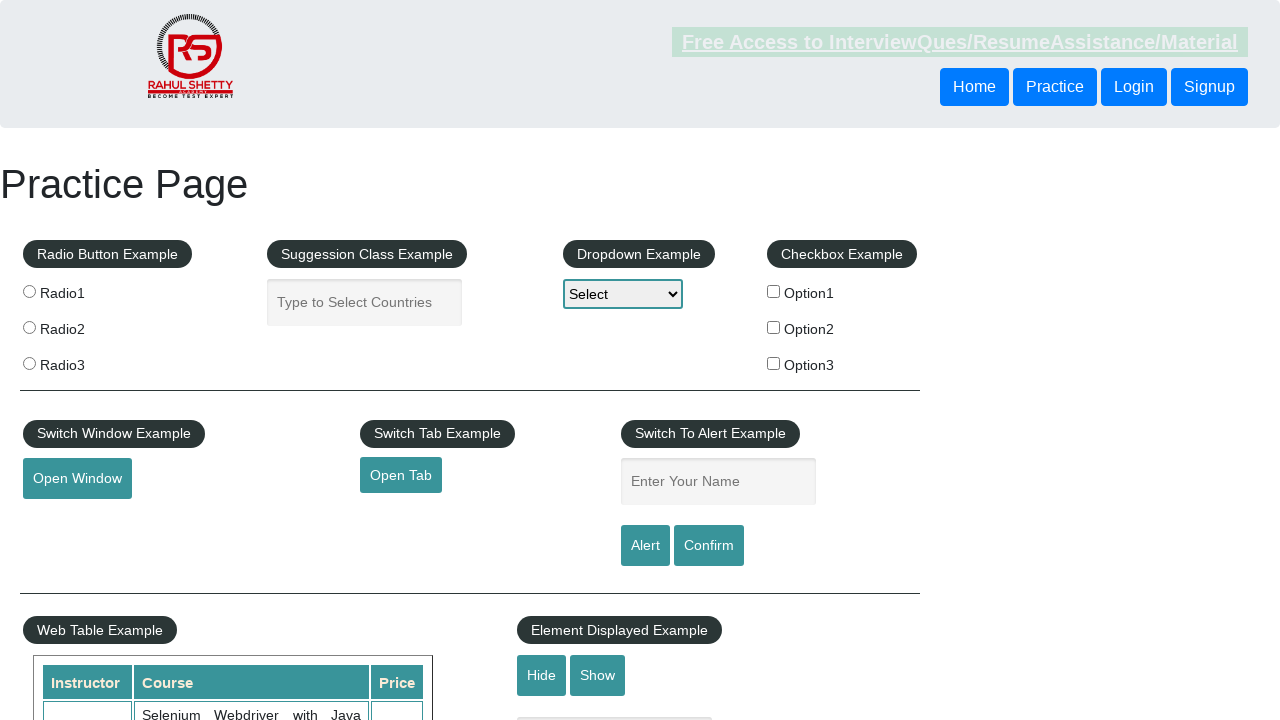

Navigated to footer link 3: https://courses.rahulshettyacademy.com/p/appium-tutorial
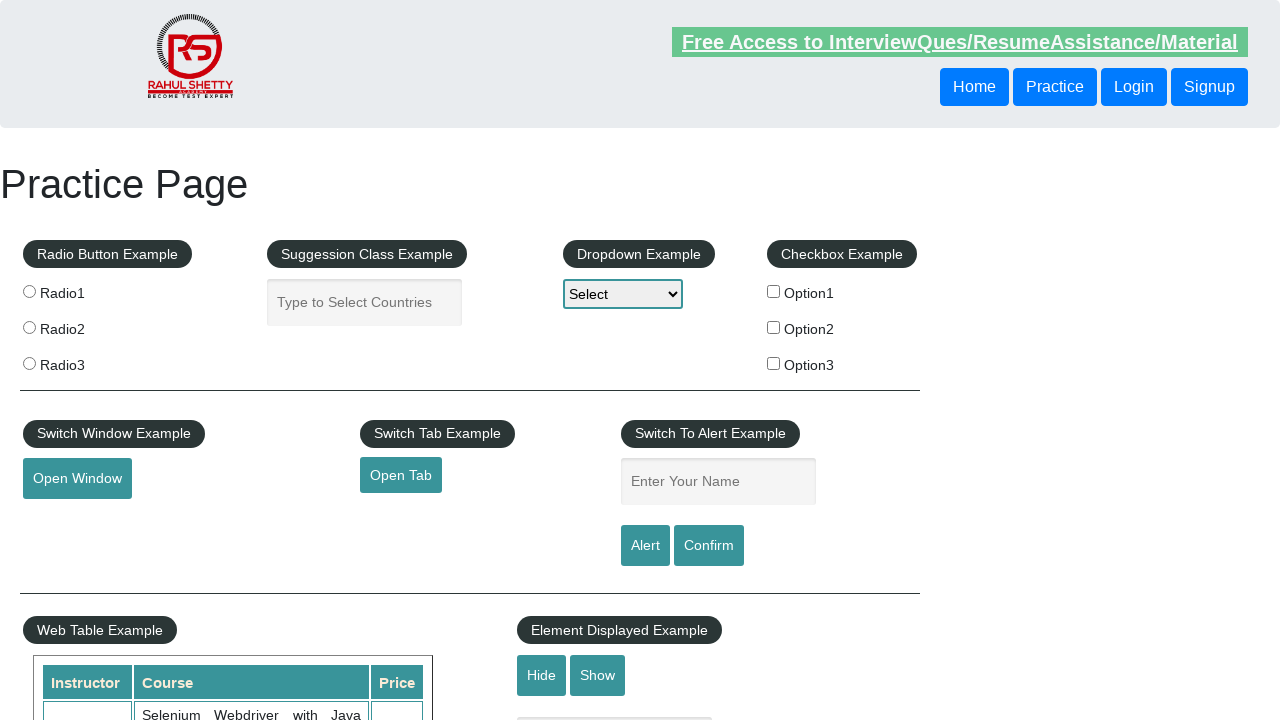

Footer link 3 page loaded successfully
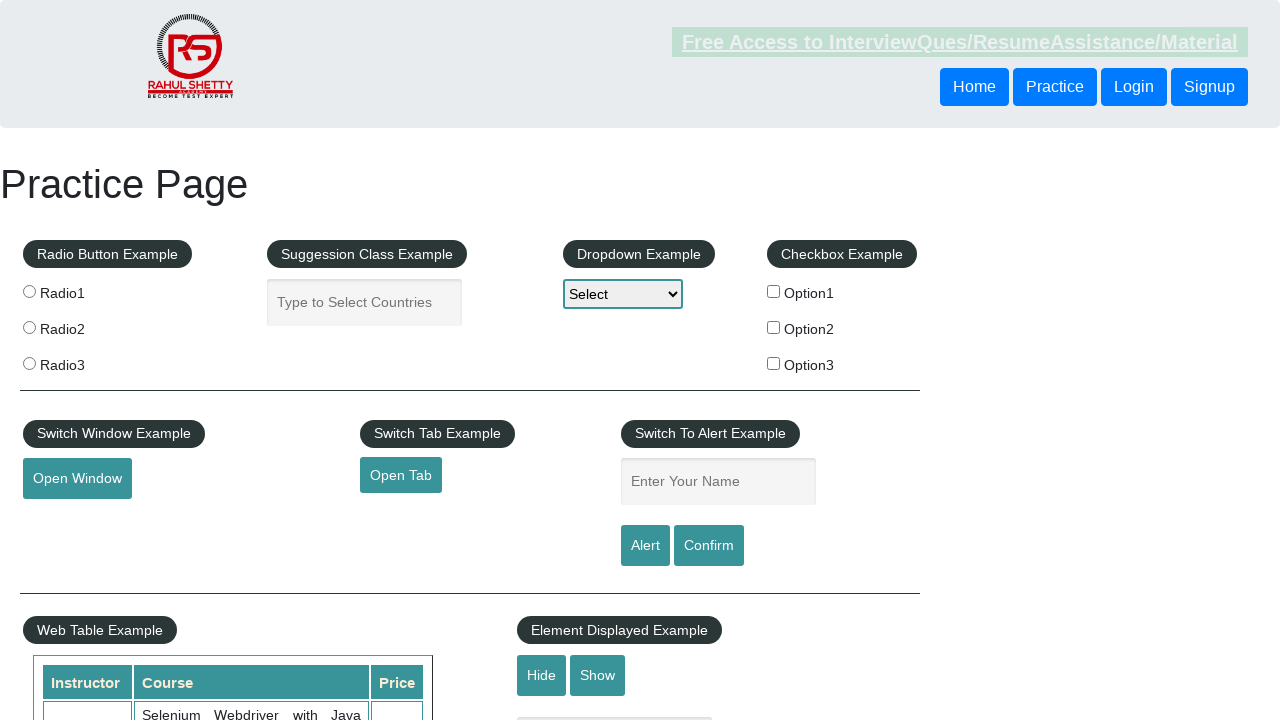

Retrieved href from footer link 4: https://jmeter.apache.org/
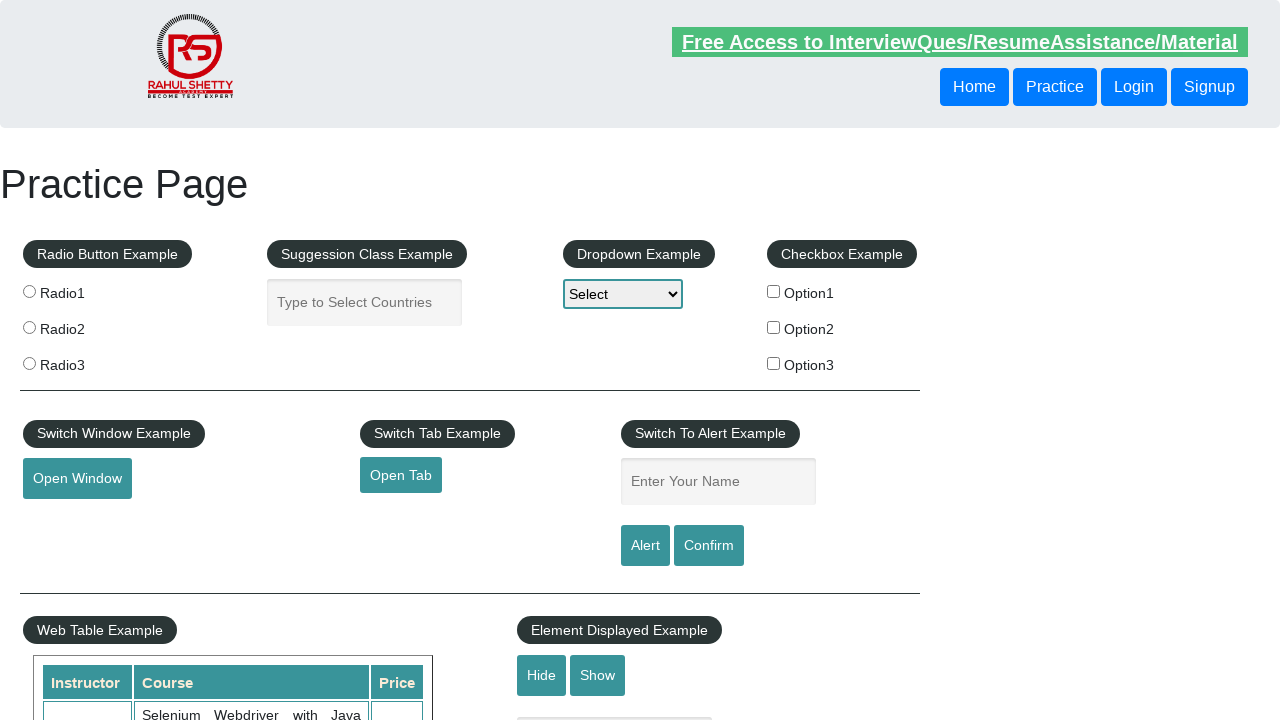

Created new tab/page for link 4
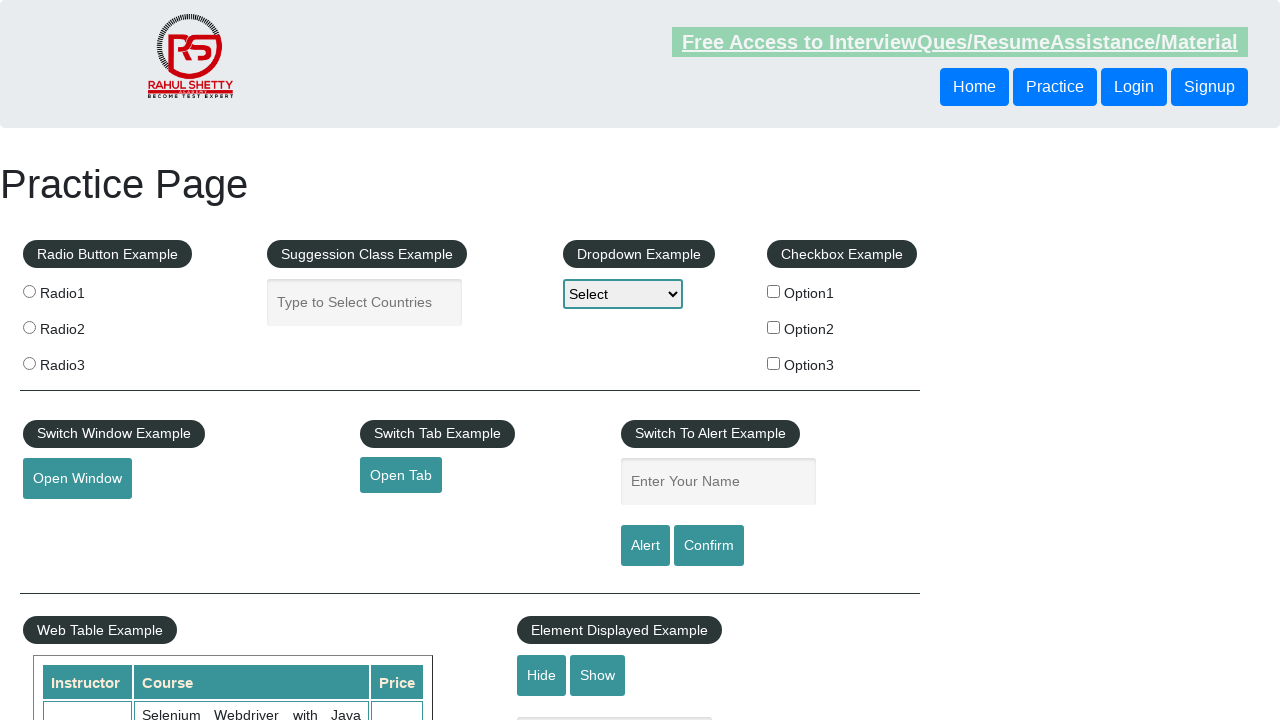

Navigated to footer link 4: https://jmeter.apache.org/
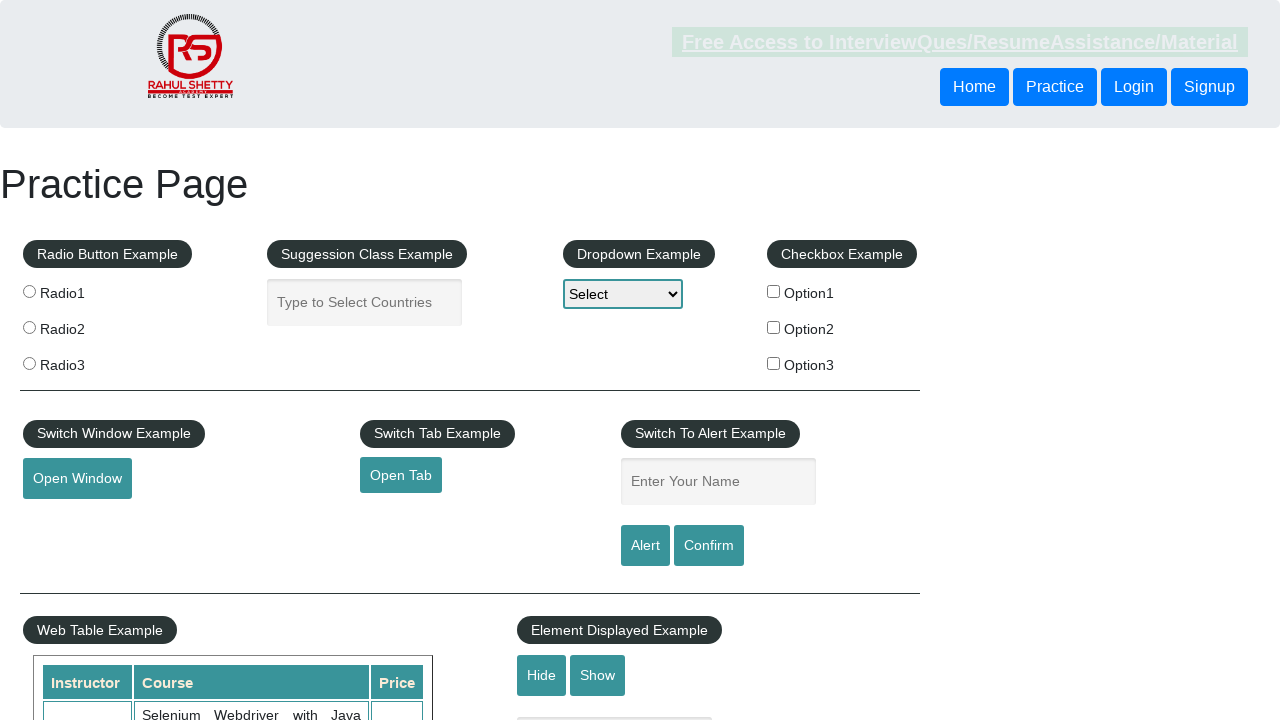

Footer link 4 page loaded successfully
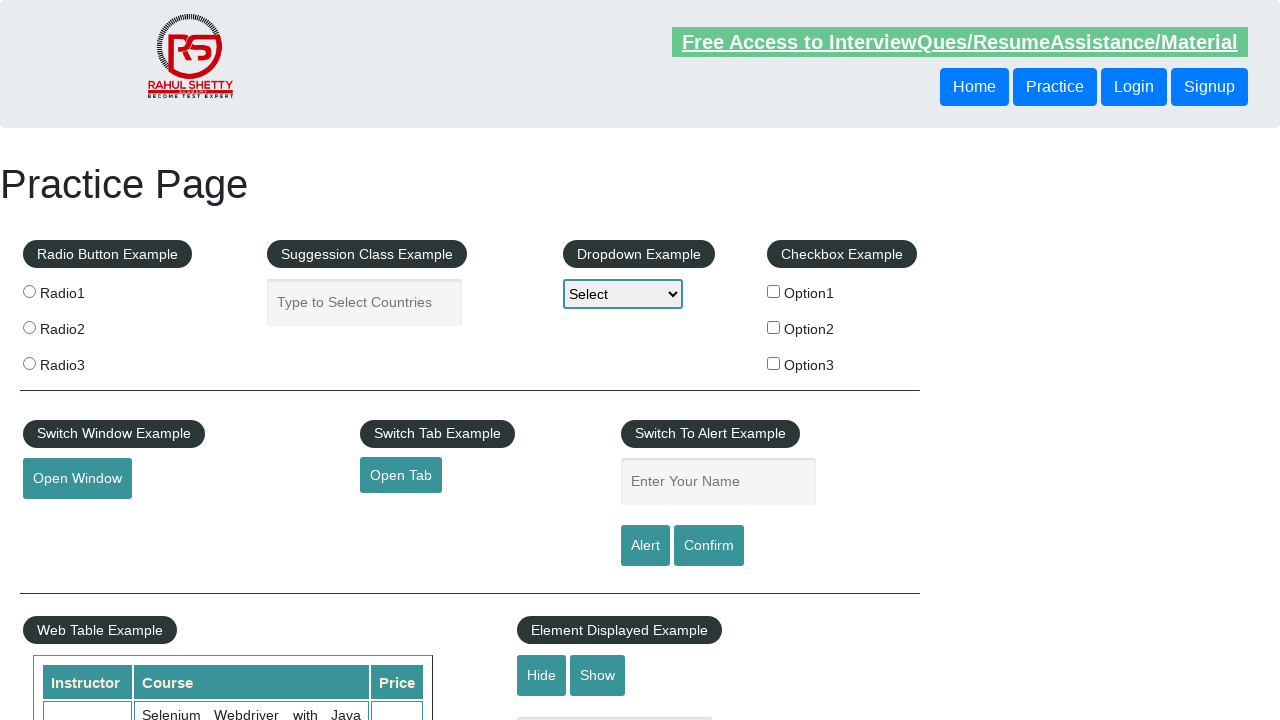

Closed opened footer link tab
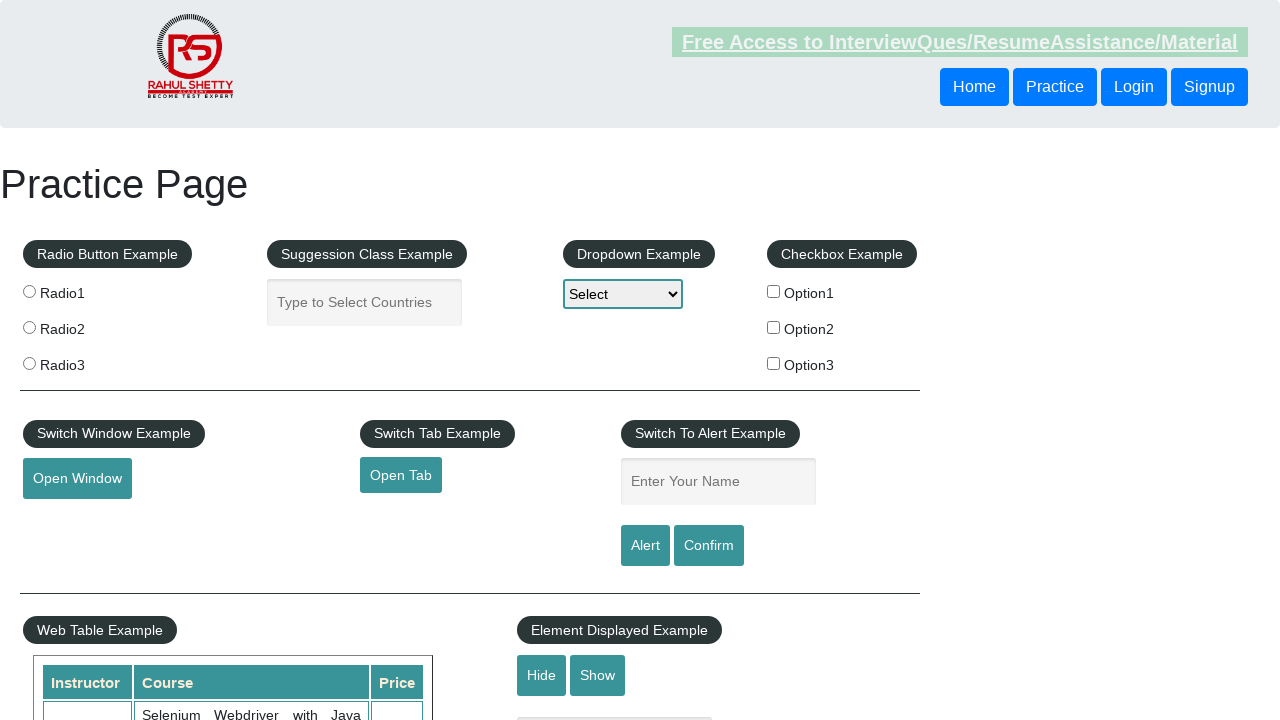

Closed opened footer link tab
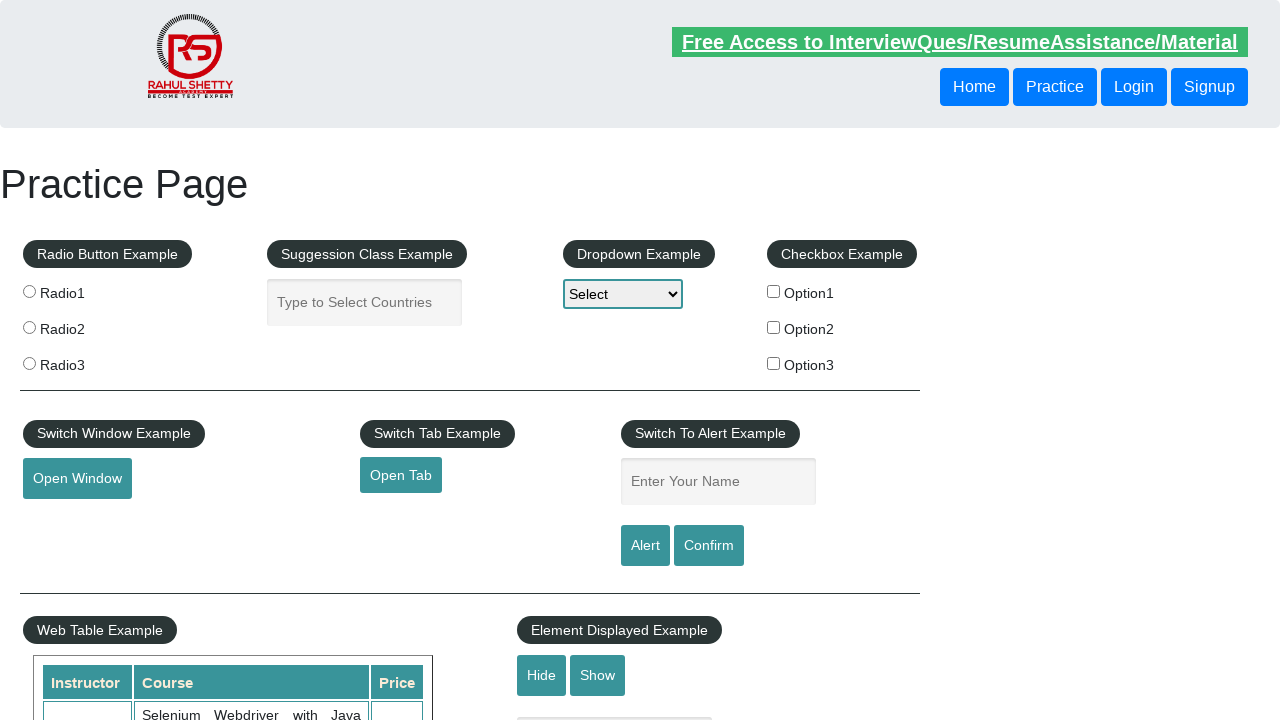

Closed opened footer link tab
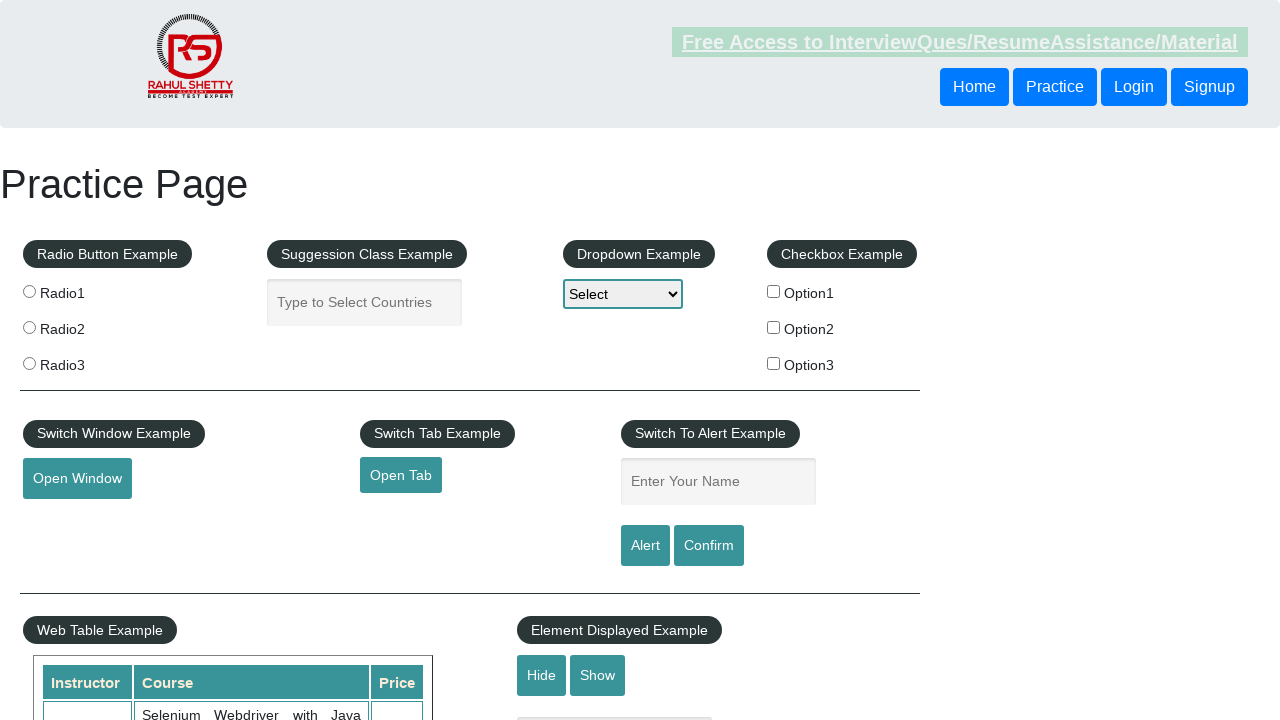

Closed opened footer link tab
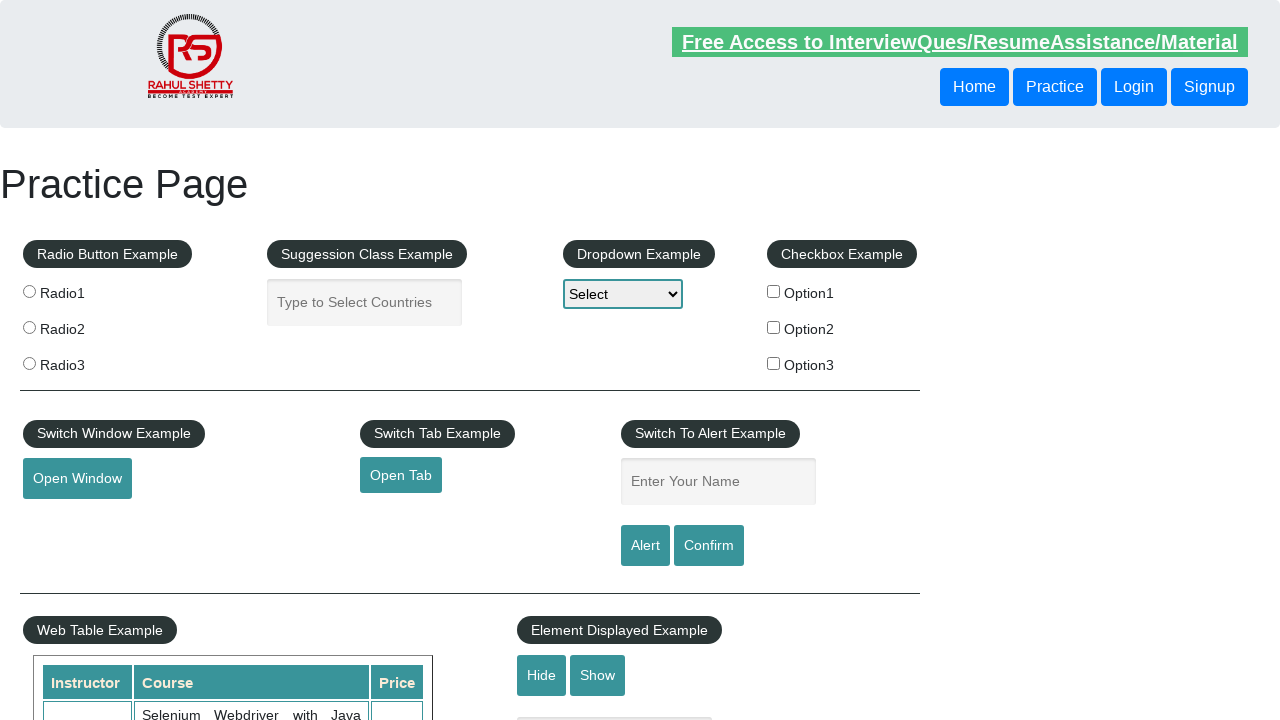

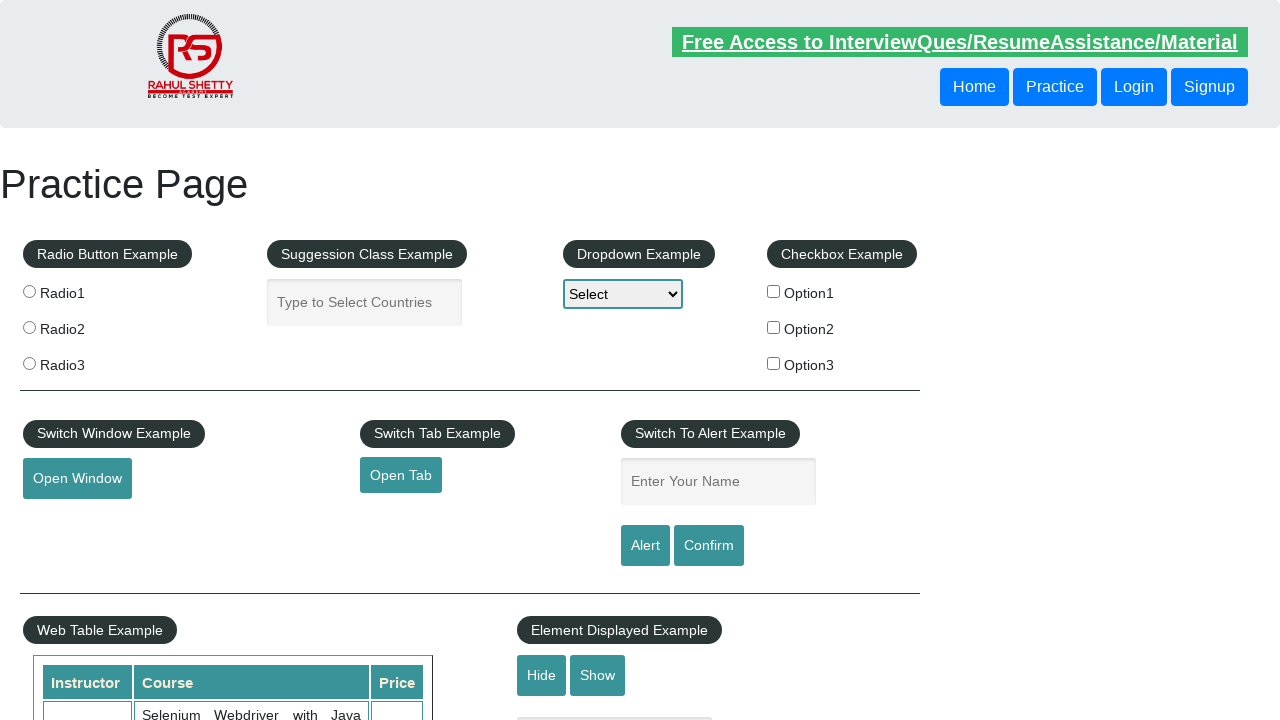